Tests downloading a file by clicking a download link and waiting for the download event.

Starting URL: https://the-internet.herokuapp.com/download

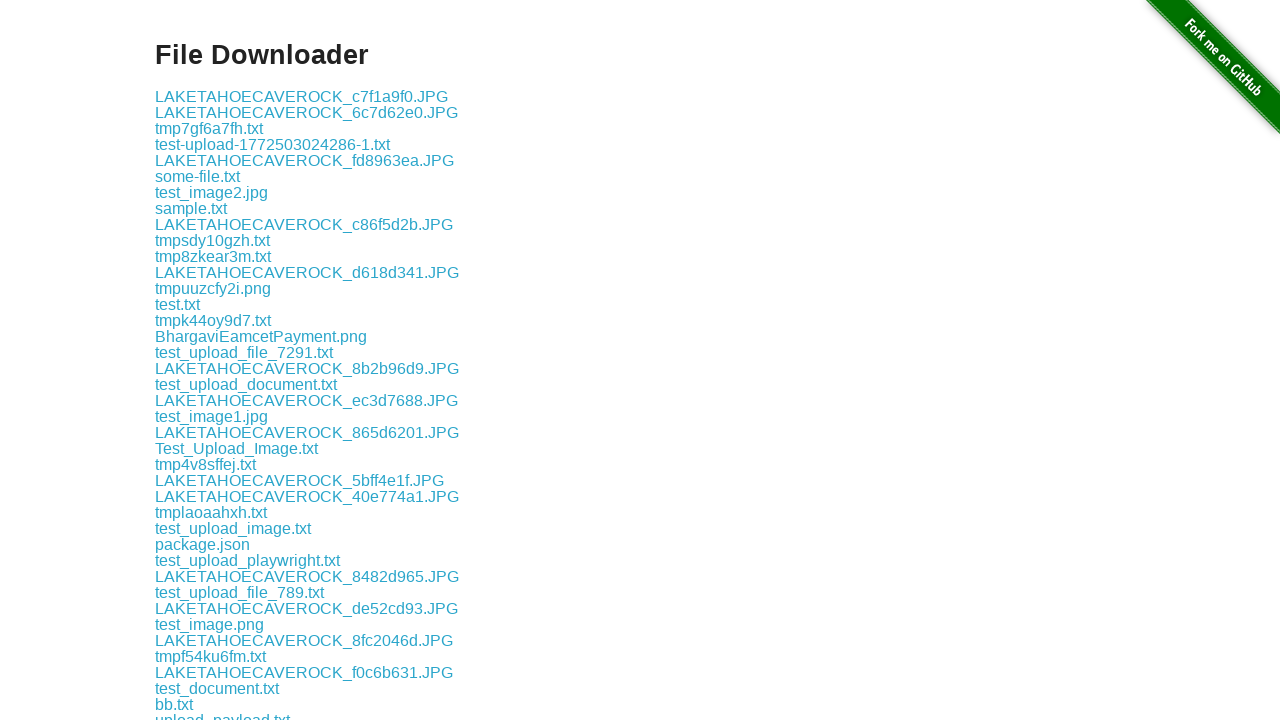

Clicked download link for some-file.txt and started waiting for download event at (198, 176) on a:has-text("some-file.txt")
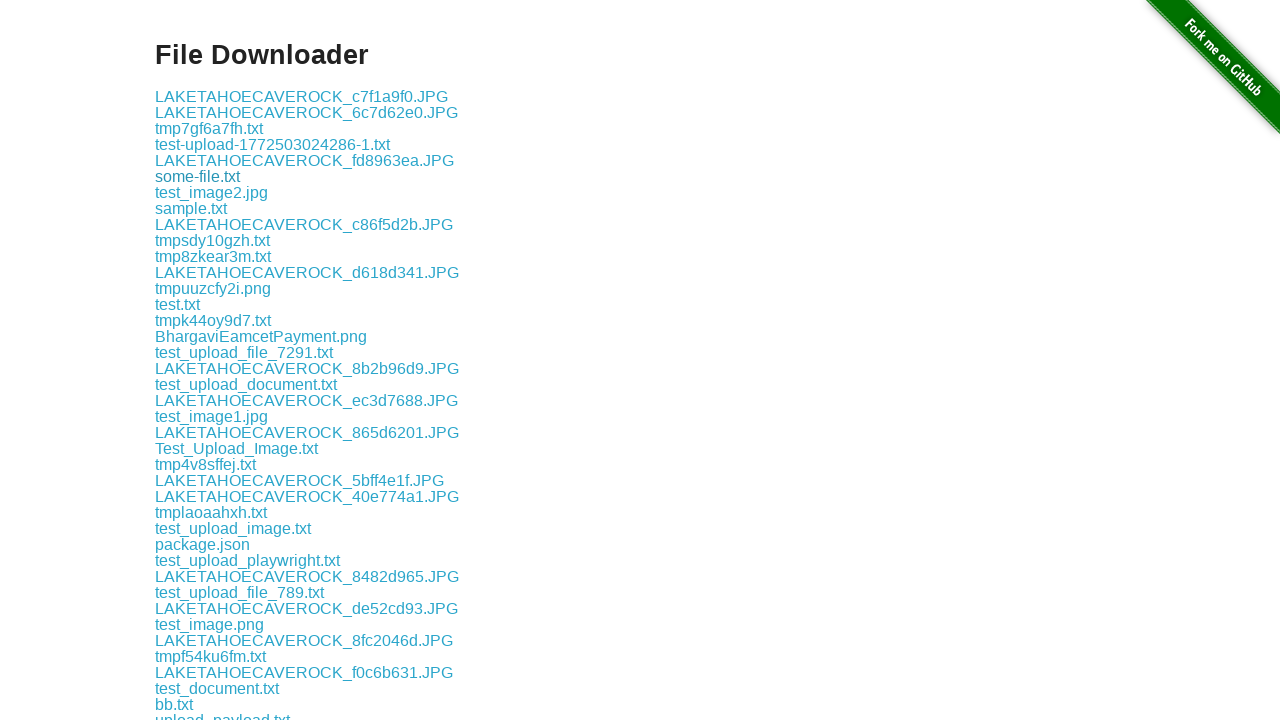

Download event captured and download object obtained
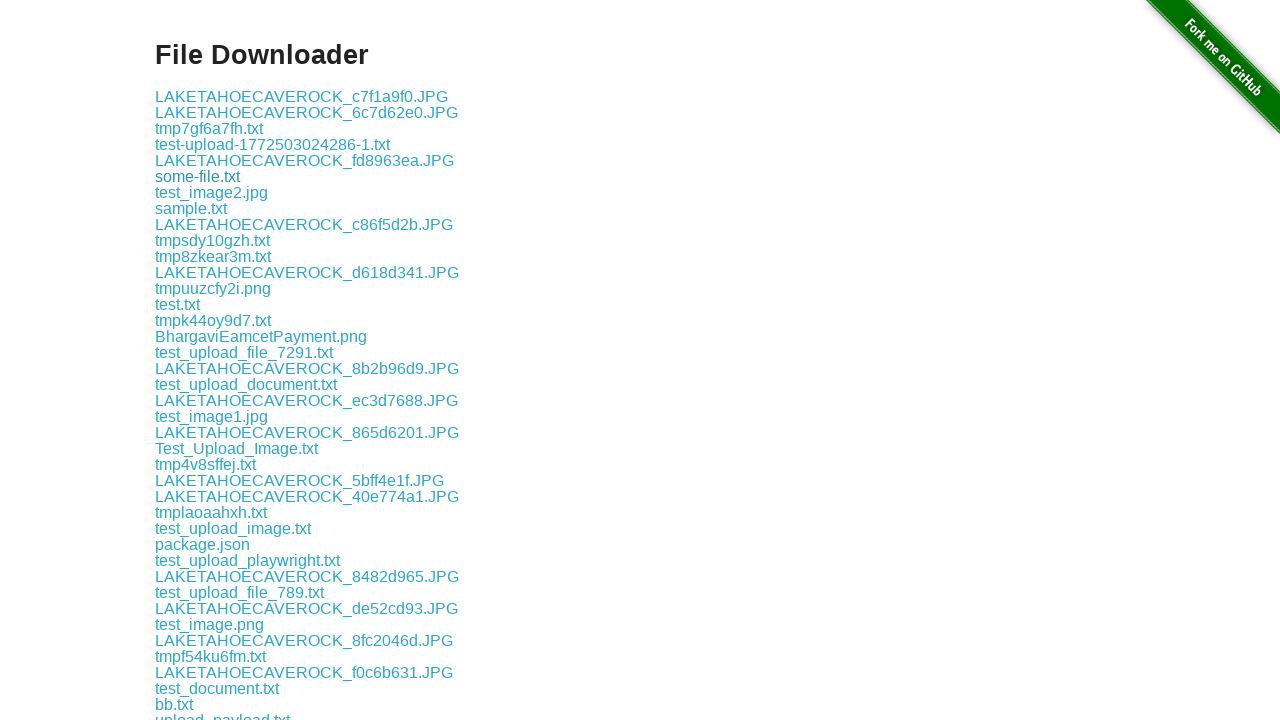

Download completed and file path retrieved
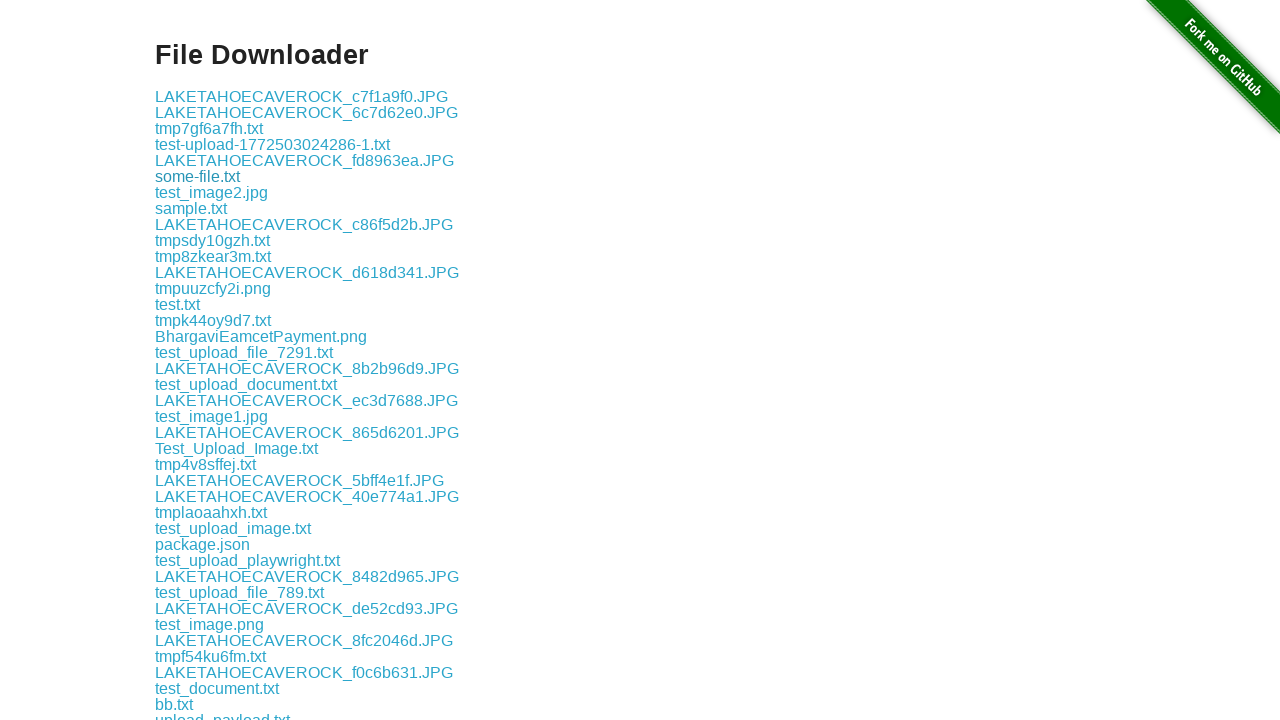

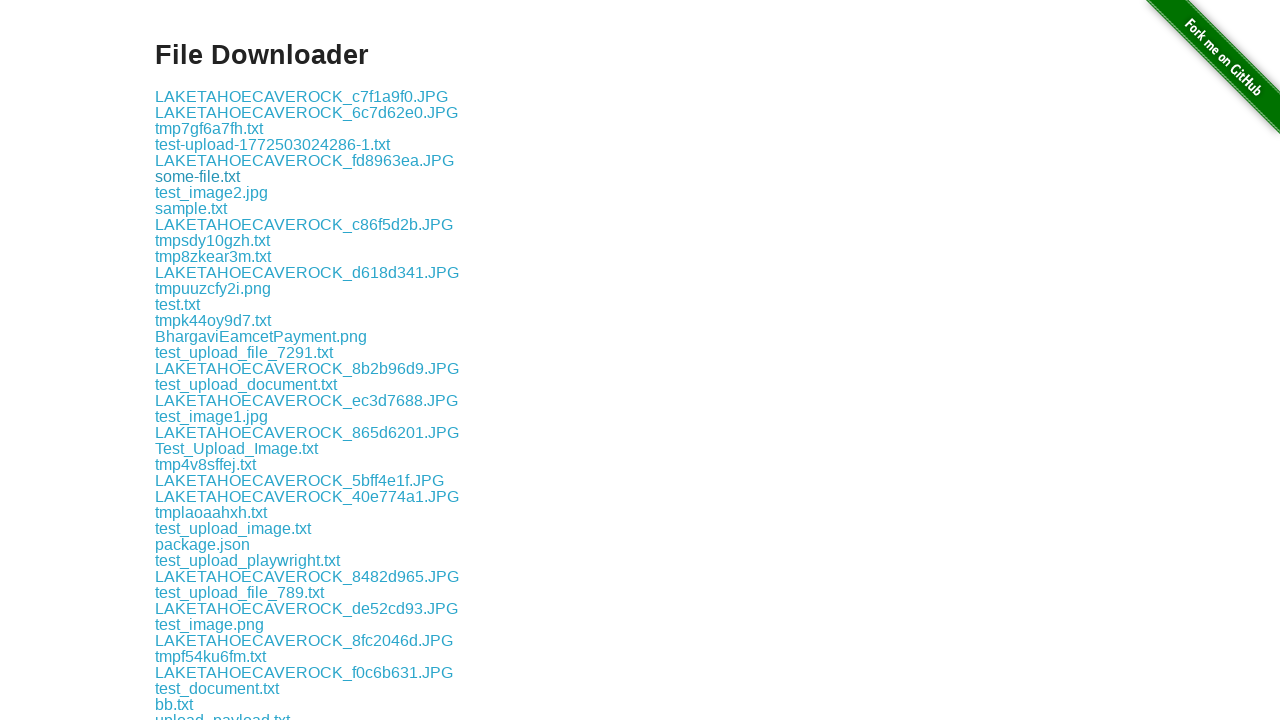